Tests that the currently selected filter link is highlighted

Starting URL: https://demo.playwright.dev/todomvc

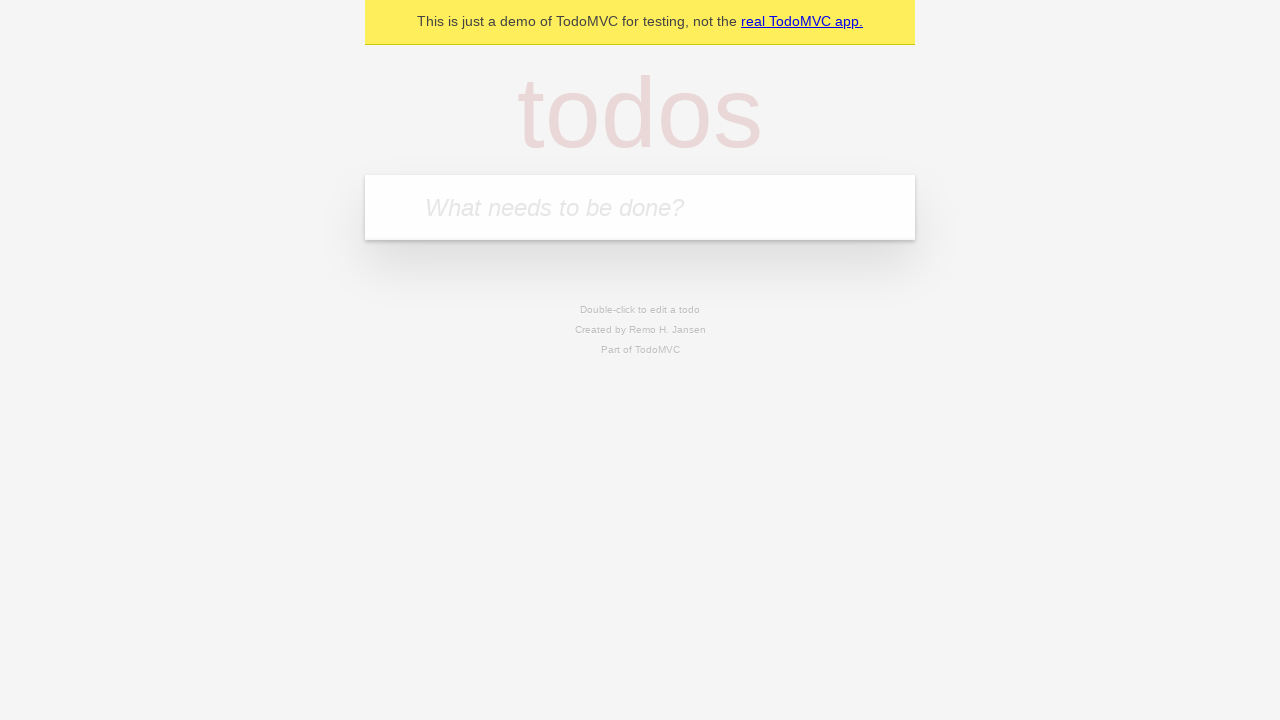

Filled todo input with 'buy some cheese' on internal:attr=[placeholder="What needs to be done?"i]
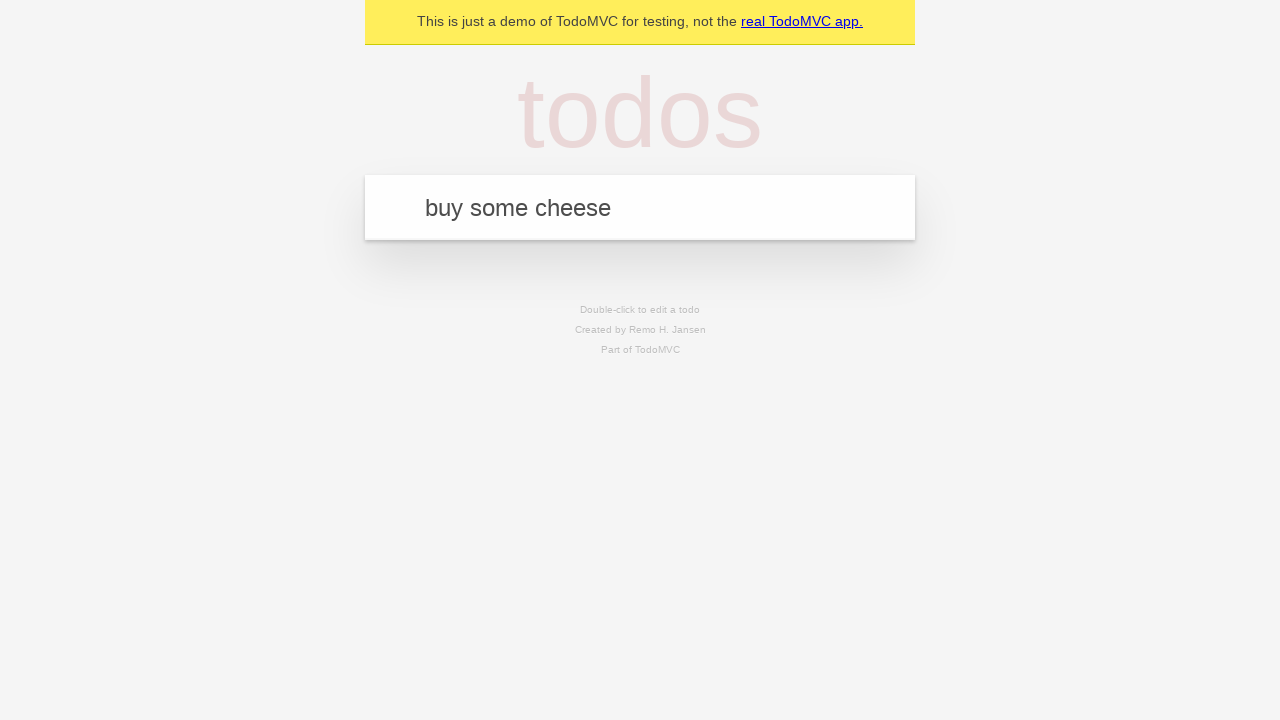

Pressed Enter to add first todo on internal:attr=[placeholder="What needs to be done?"i]
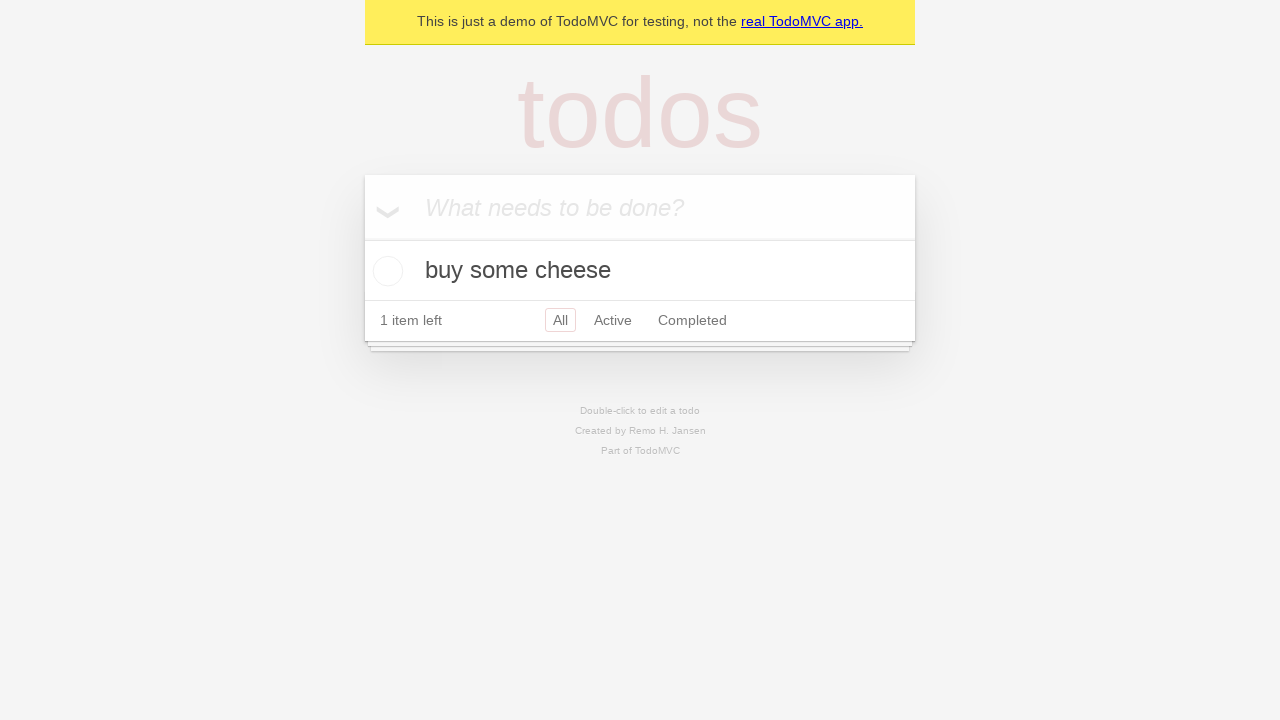

Filled todo input with 'feed the cat' on internal:attr=[placeholder="What needs to be done?"i]
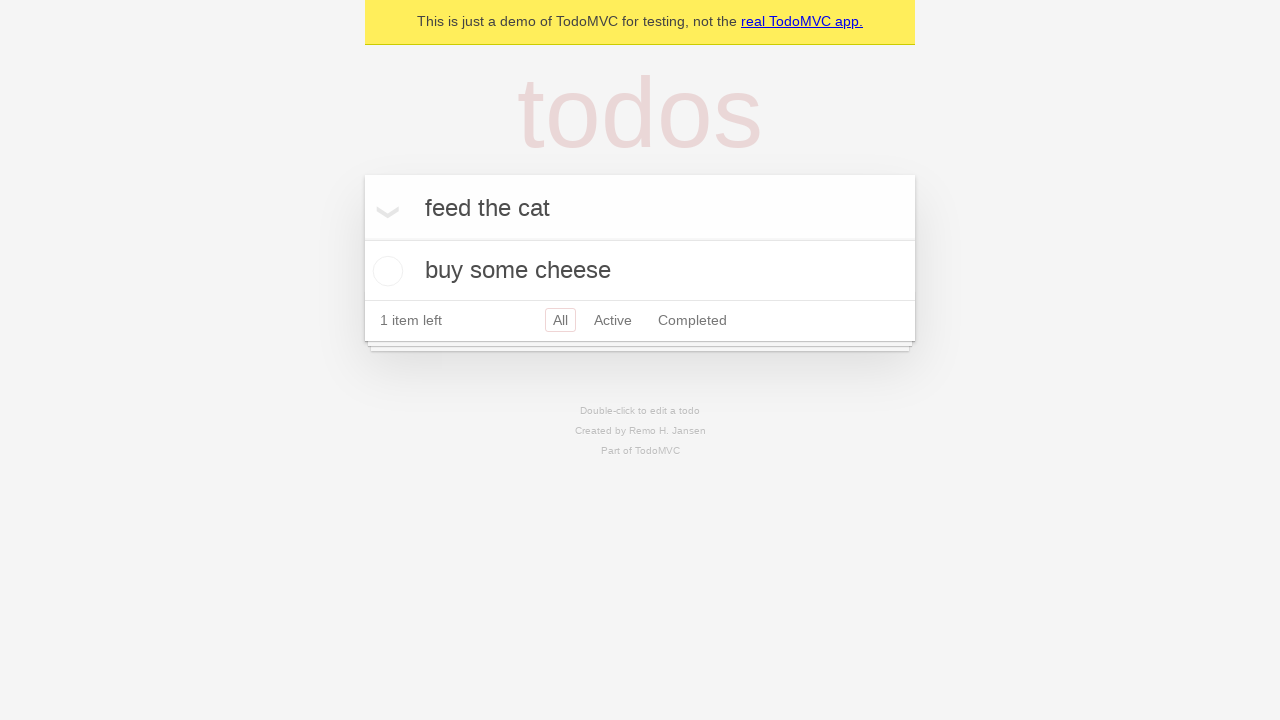

Pressed Enter to add second todo on internal:attr=[placeholder="What needs to be done?"i]
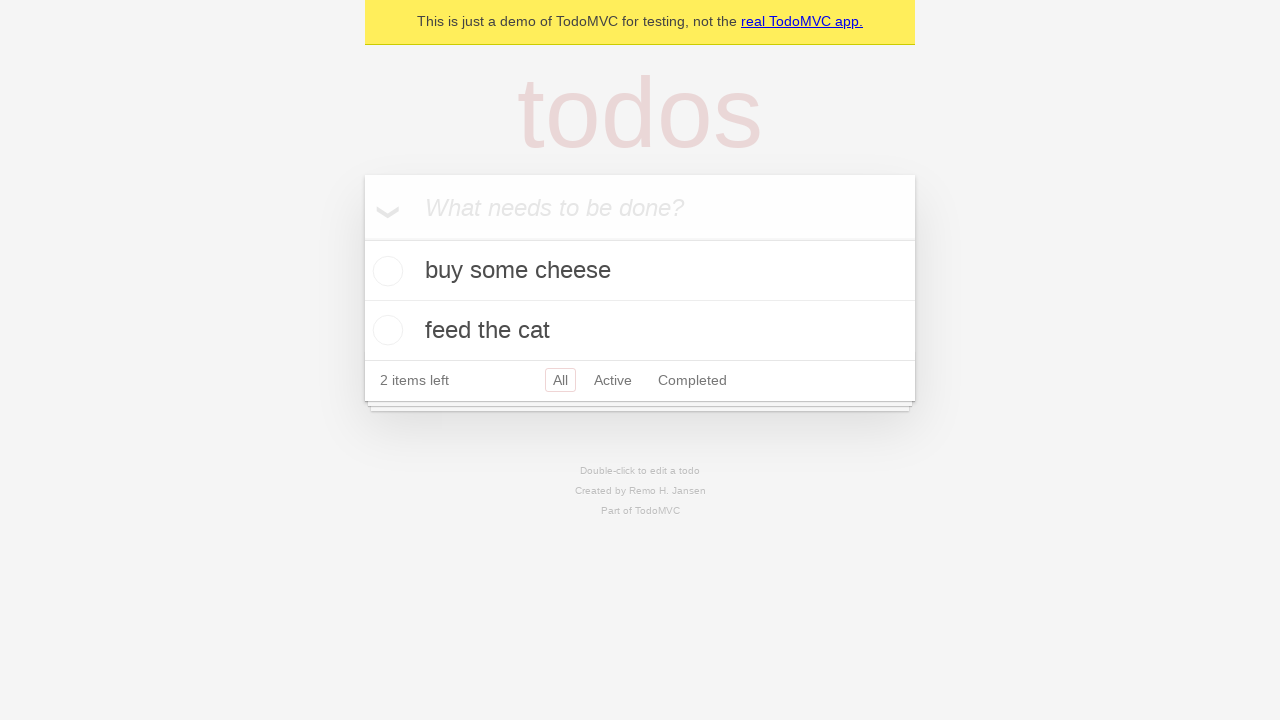

Filled todo input with 'book a doctors appointment' on internal:attr=[placeholder="What needs to be done?"i]
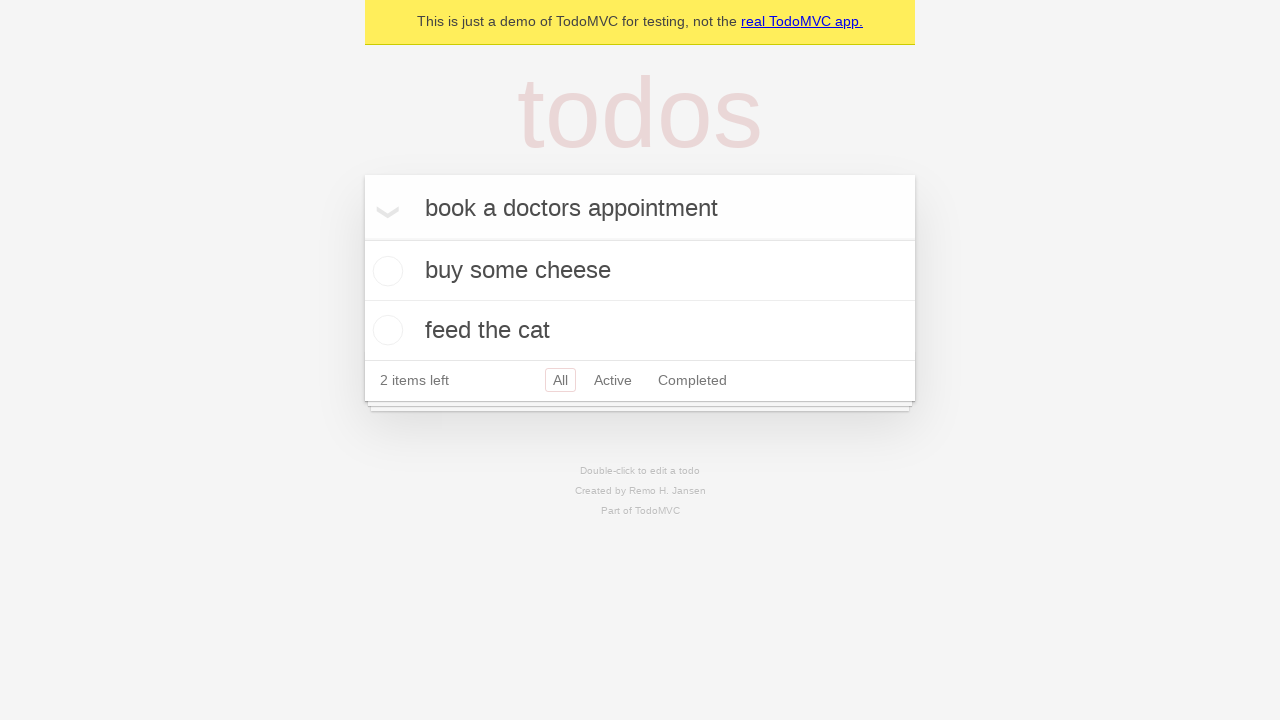

Pressed Enter to add third todo on internal:attr=[placeholder="What needs to be done?"i]
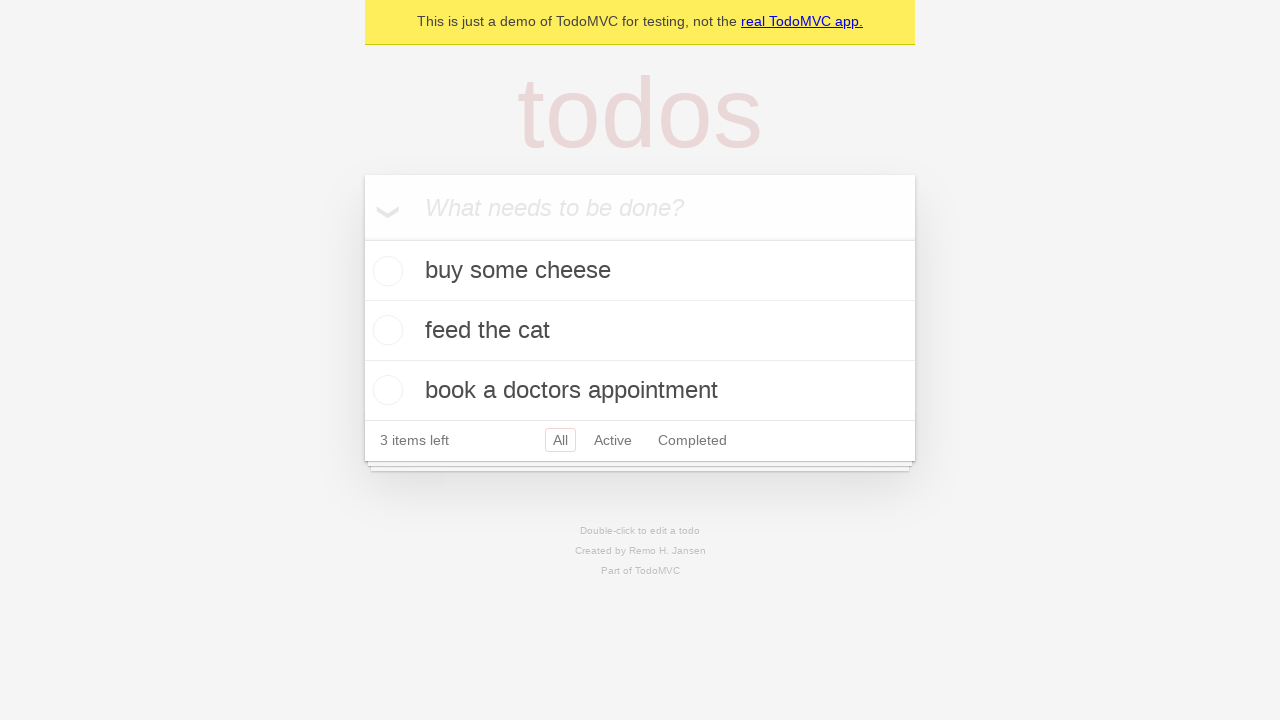

Located Active filter link
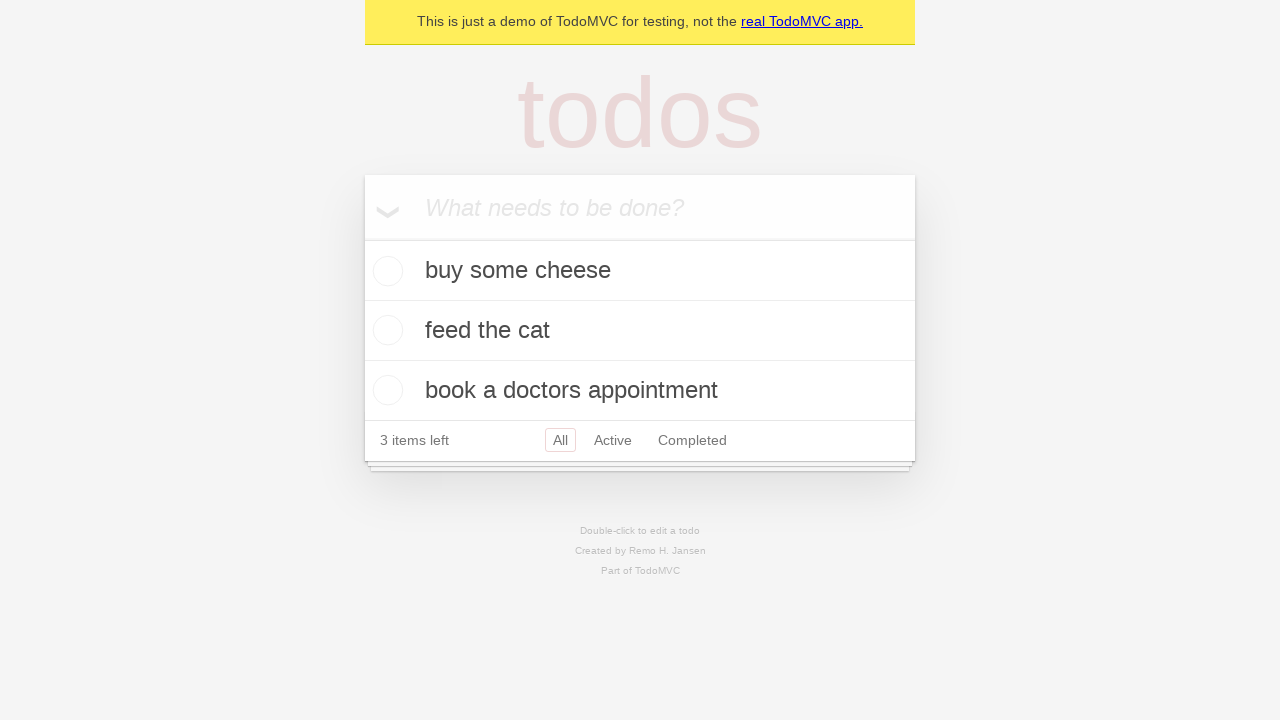

Located Completed filter link
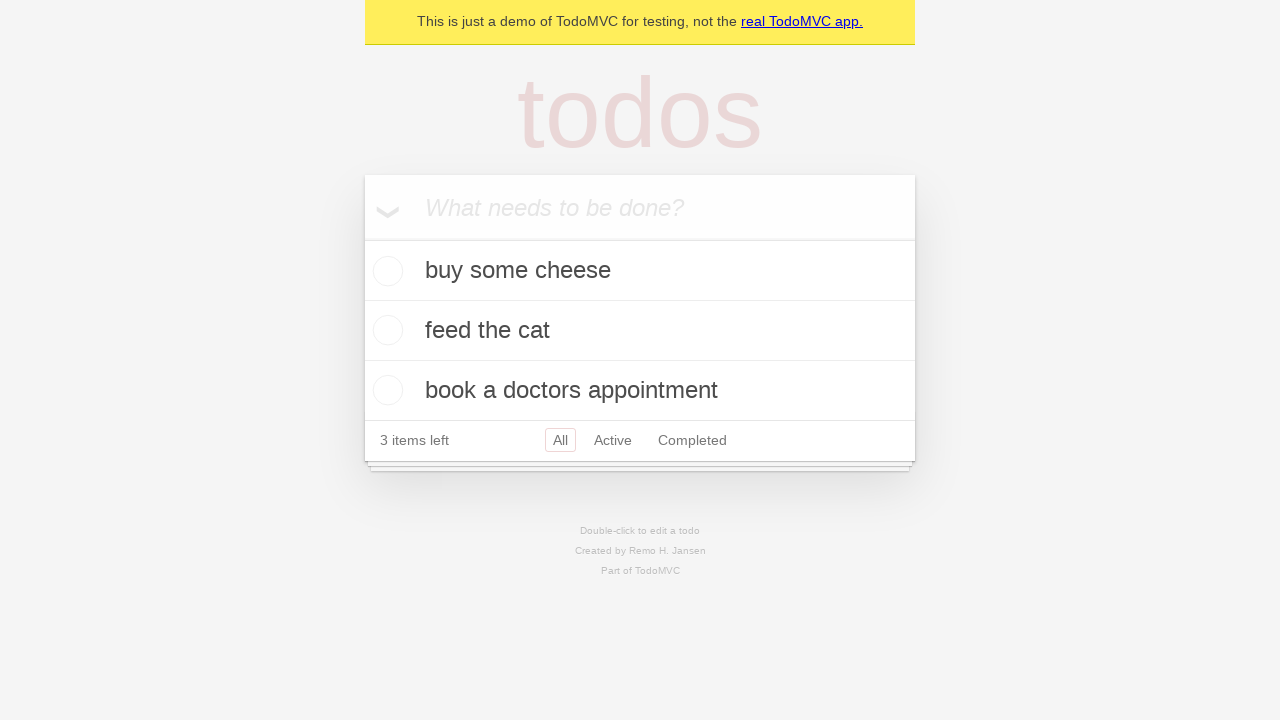

Clicked Active filter link at (613, 440) on internal:role=link[name="Active"i]
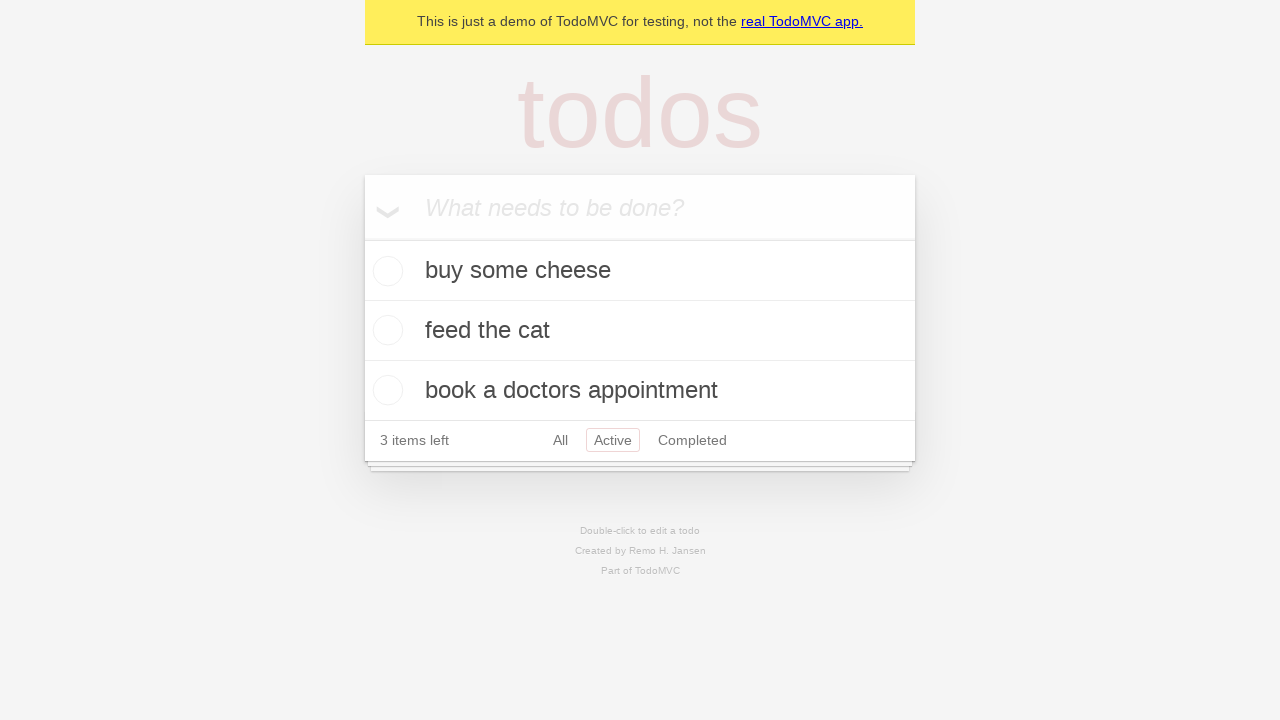

Clicked Completed filter link to verify highlight at (692, 440) on internal:role=link[name="Completed"i]
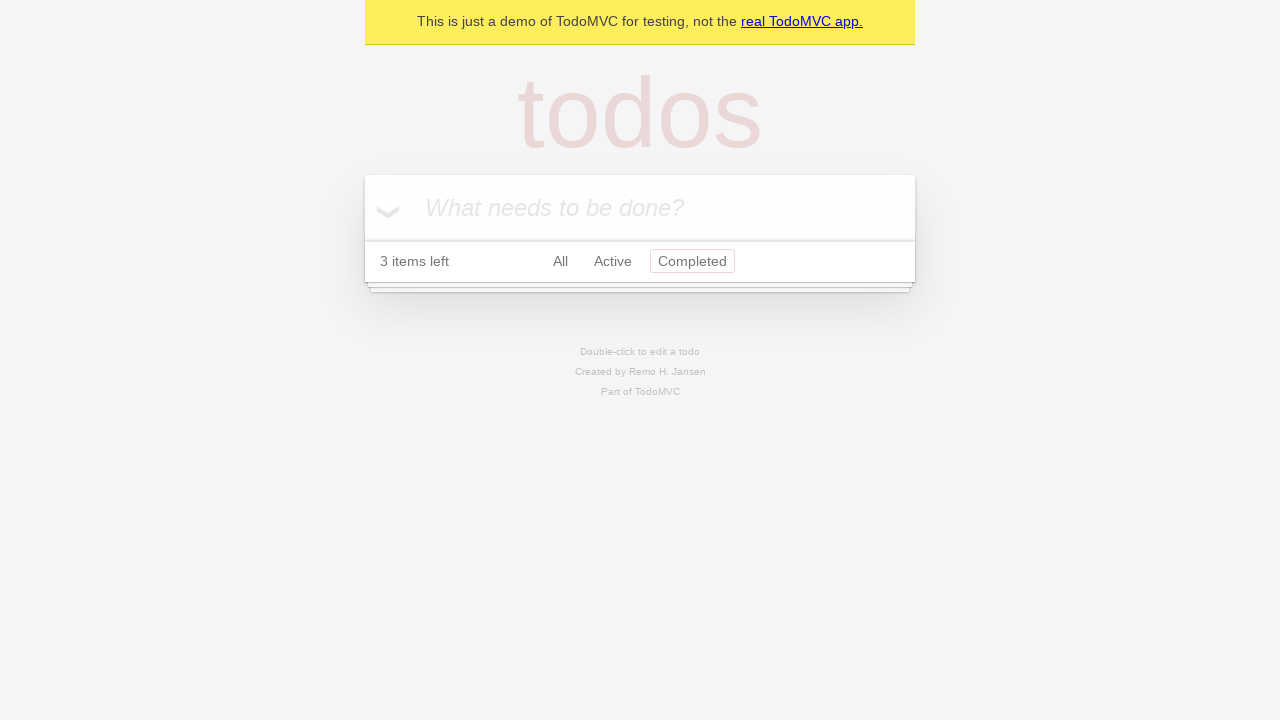

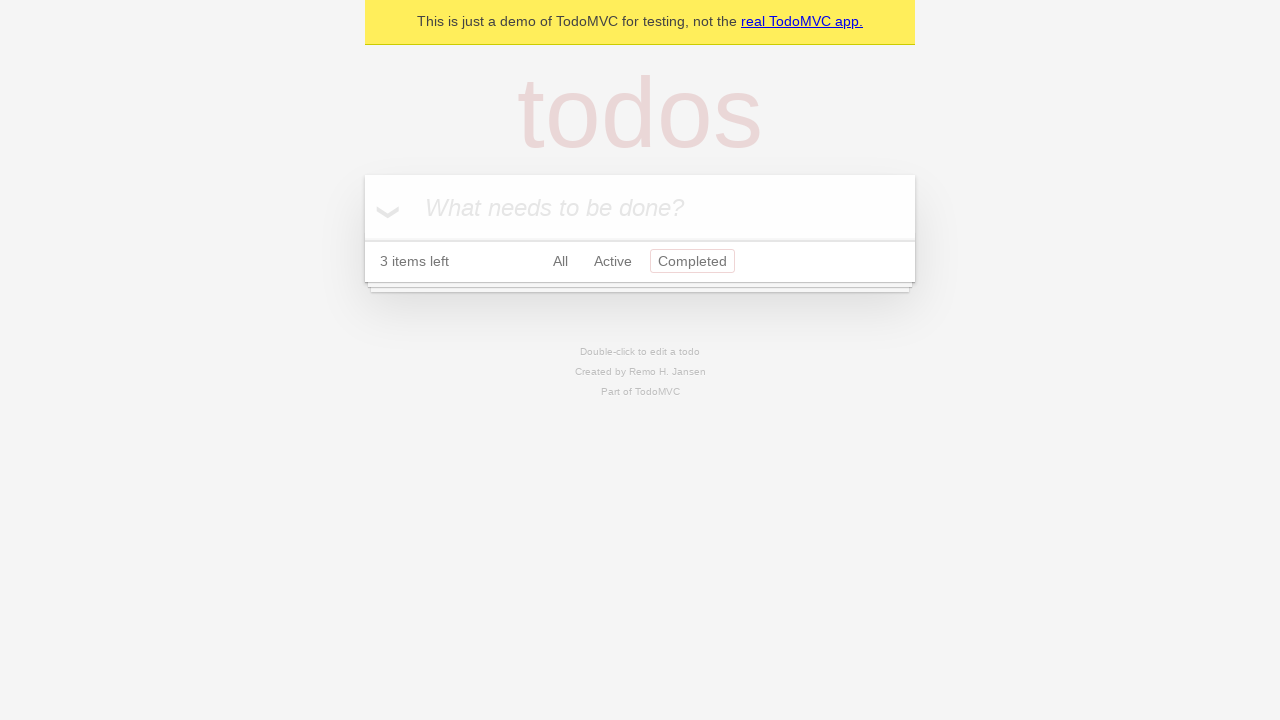